Tests a GWT CellTable component by iterating through dropdown options in a table row and selecting each option

Starting URL: http://samples.gwtproject.org/samples/Showcase/Showcase.html#!CwCellTable

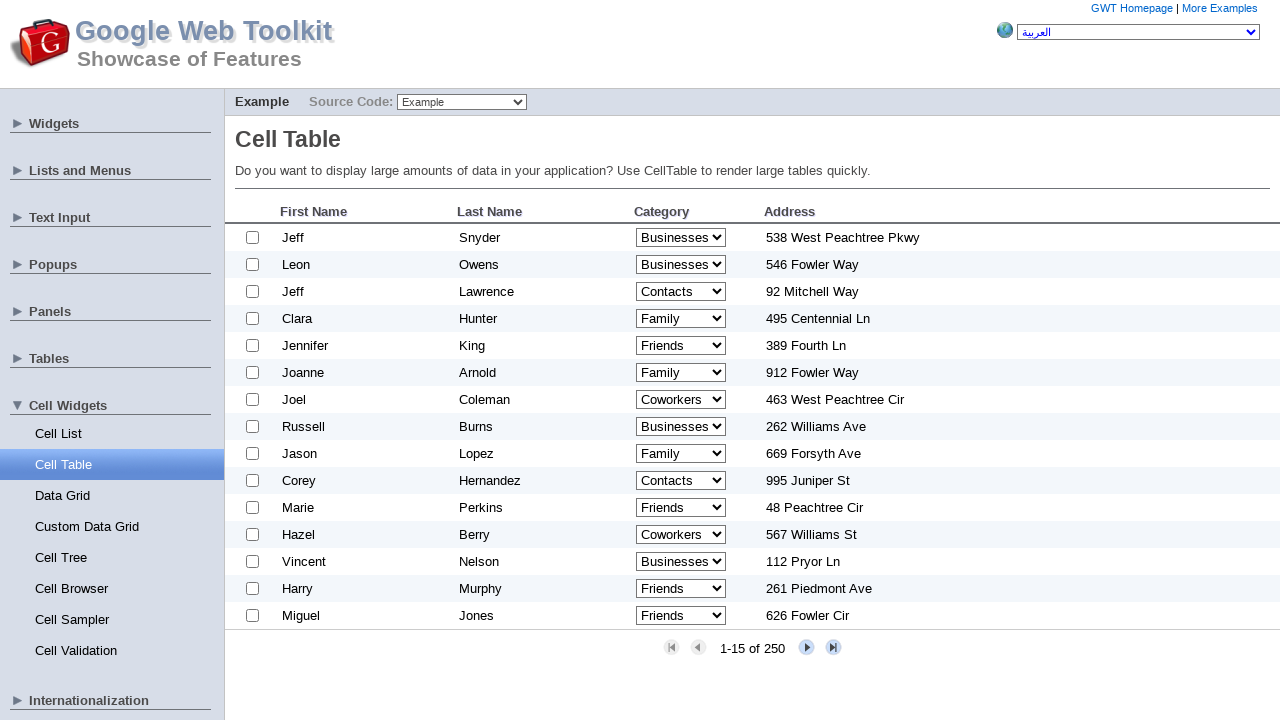

GWT CellTable component loaded and visible
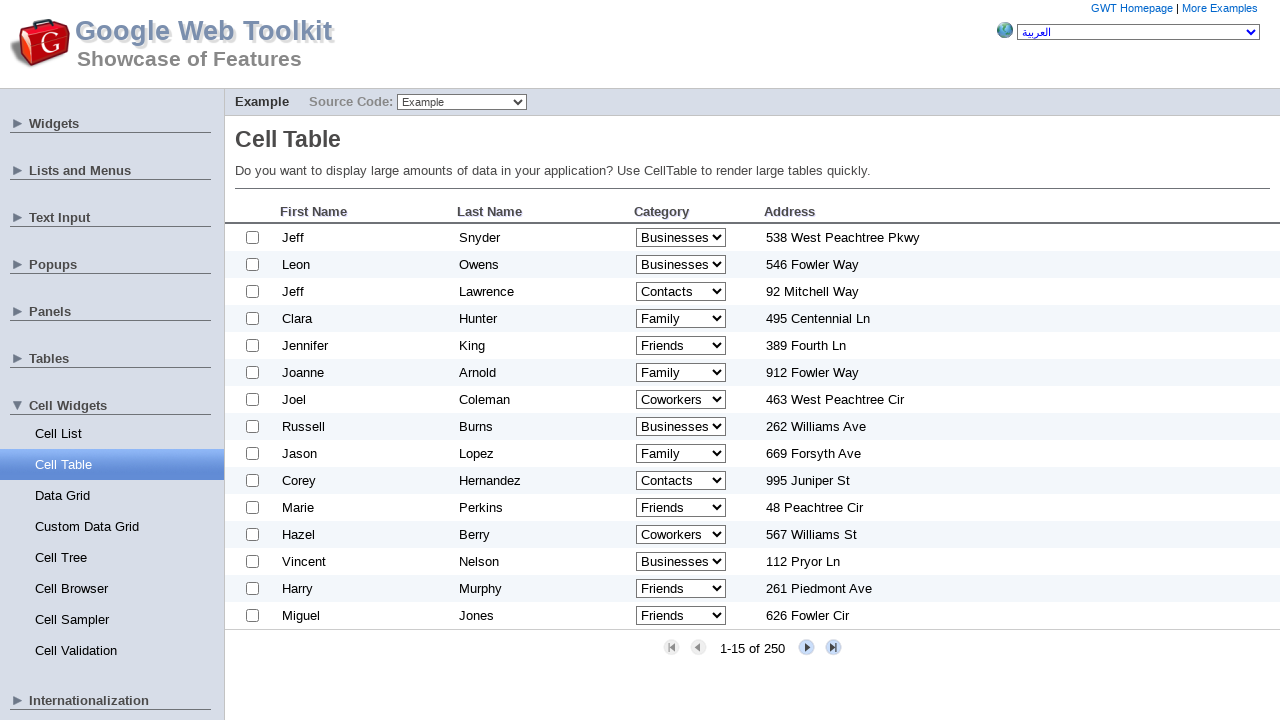

Dropdown select element in row 0 is visible
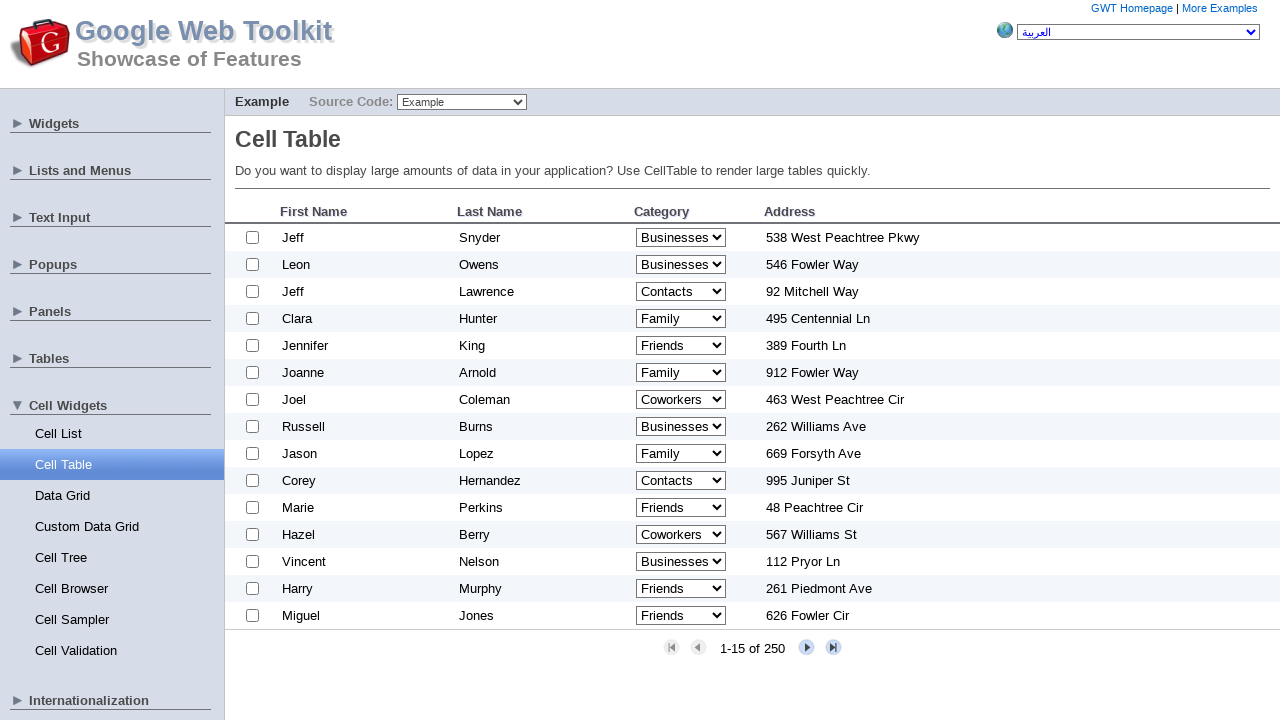

Retrieved all dropdown options from row 0 (total: 5)
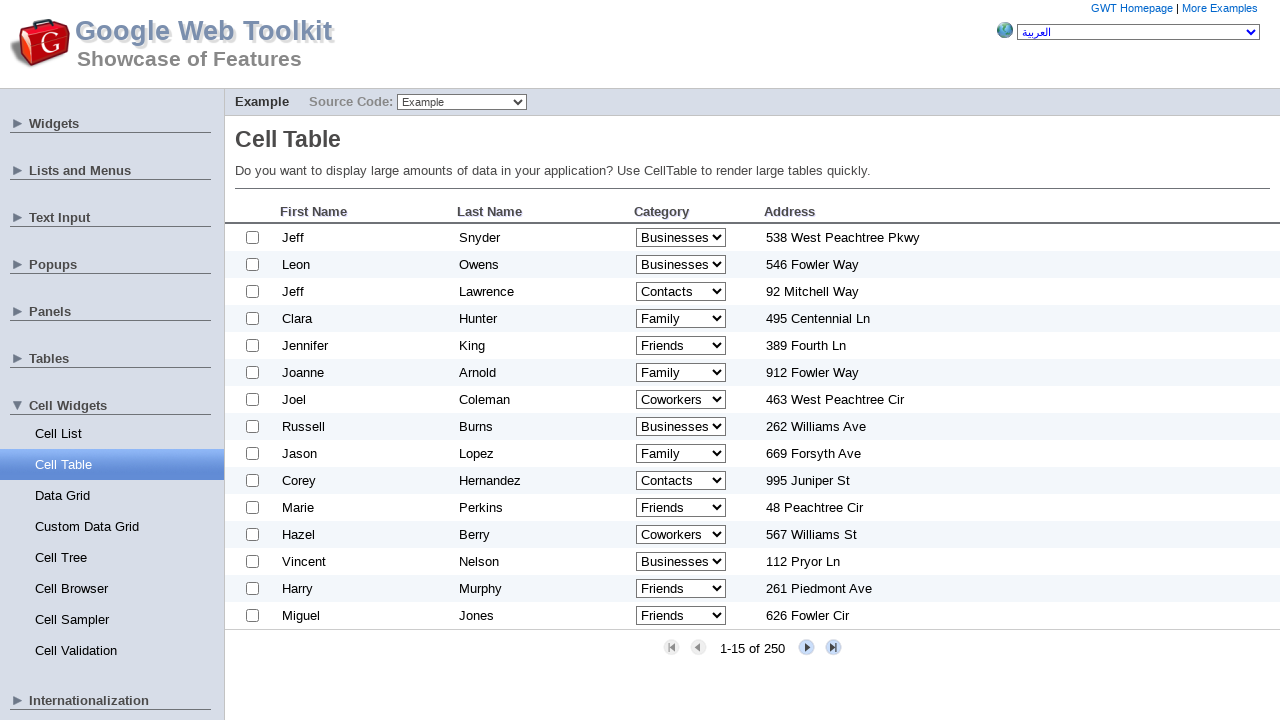

Selected dropdown option at index 0 on table[__gwtcellbasedwidgetimpldispatchingfocus] tr[__gwt_row='0'] select
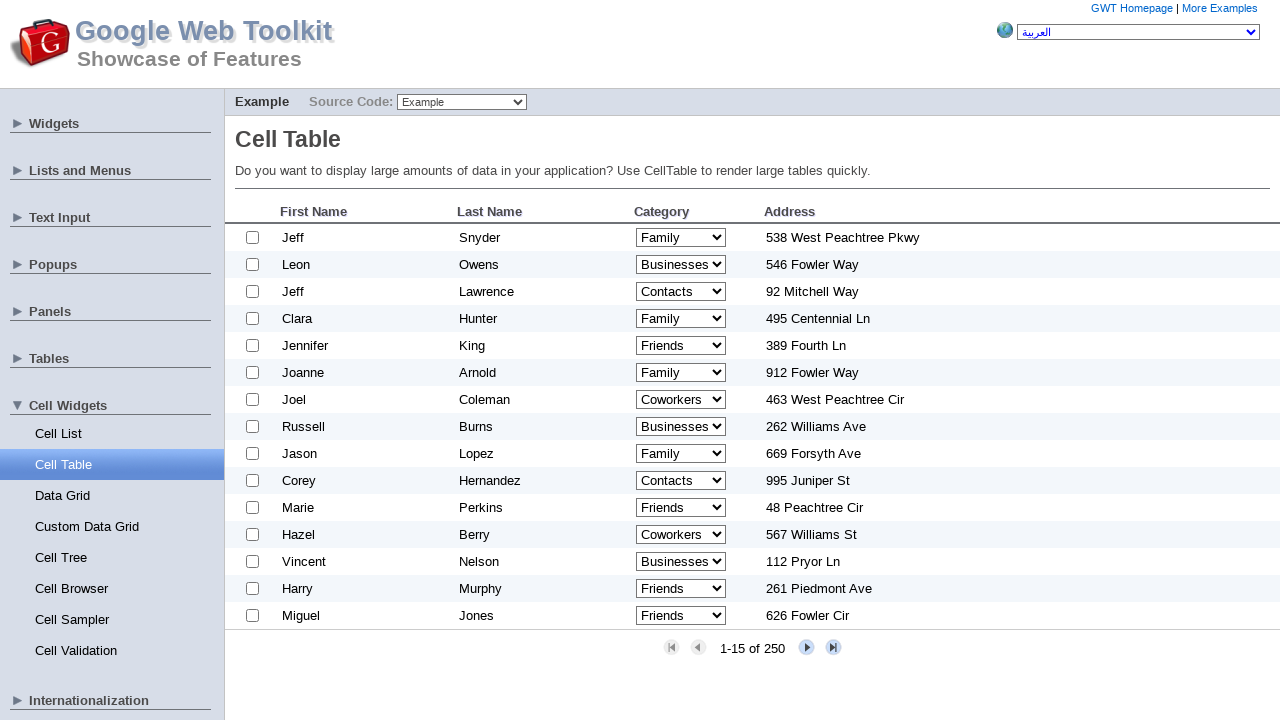

Selected dropdown option at index 1 on table[__gwtcellbasedwidgetimpldispatchingfocus] tr[__gwt_row='0'] select
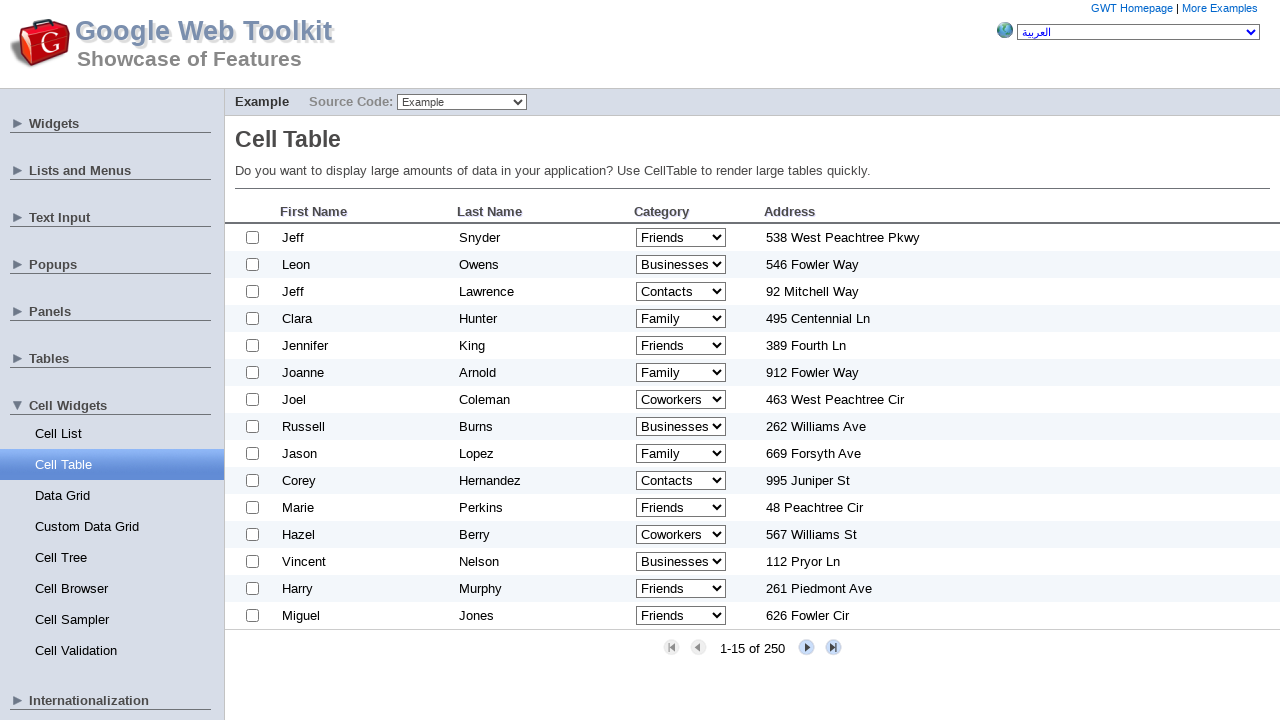

Selected dropdown option at index 2 on table[__gwtcellbasedwidgetimpldispatchingfocus] tr[__gwt_row='0'] select
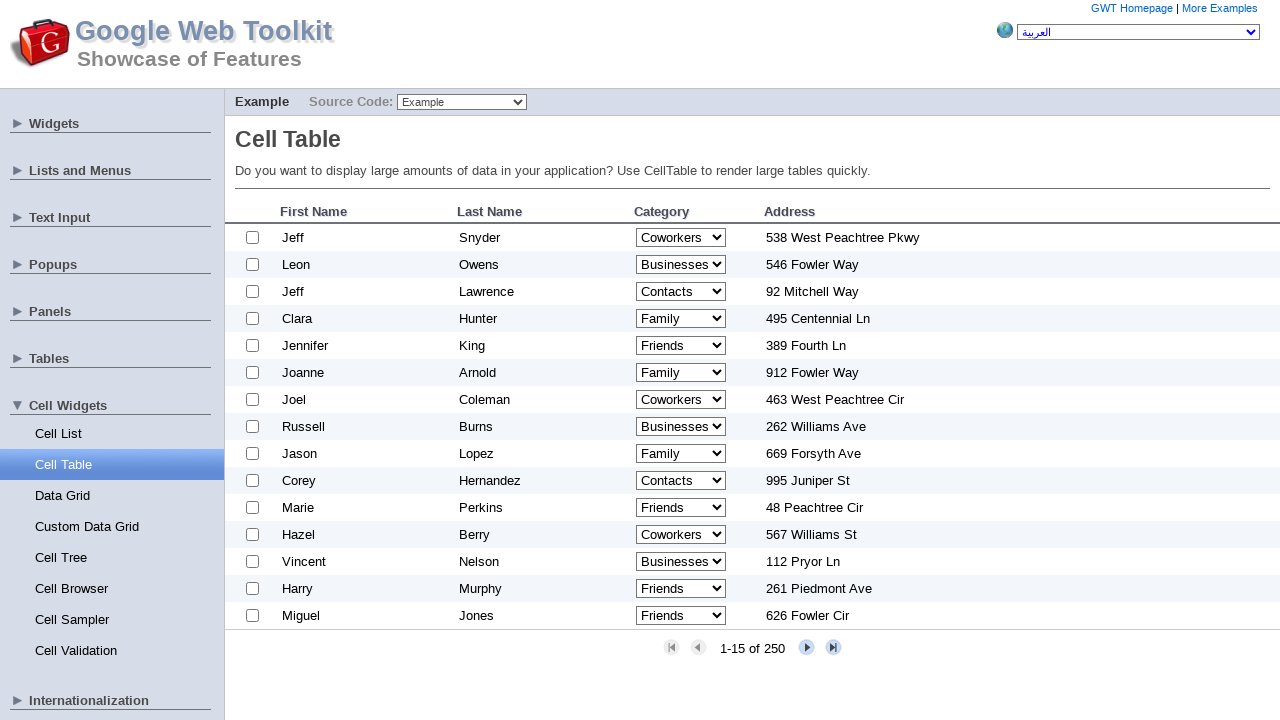

Selected dropdown option at index 3 on table[__gwtcellbasedwidgetimpldispatchingfocus] tr[__gwt_row='0'] select
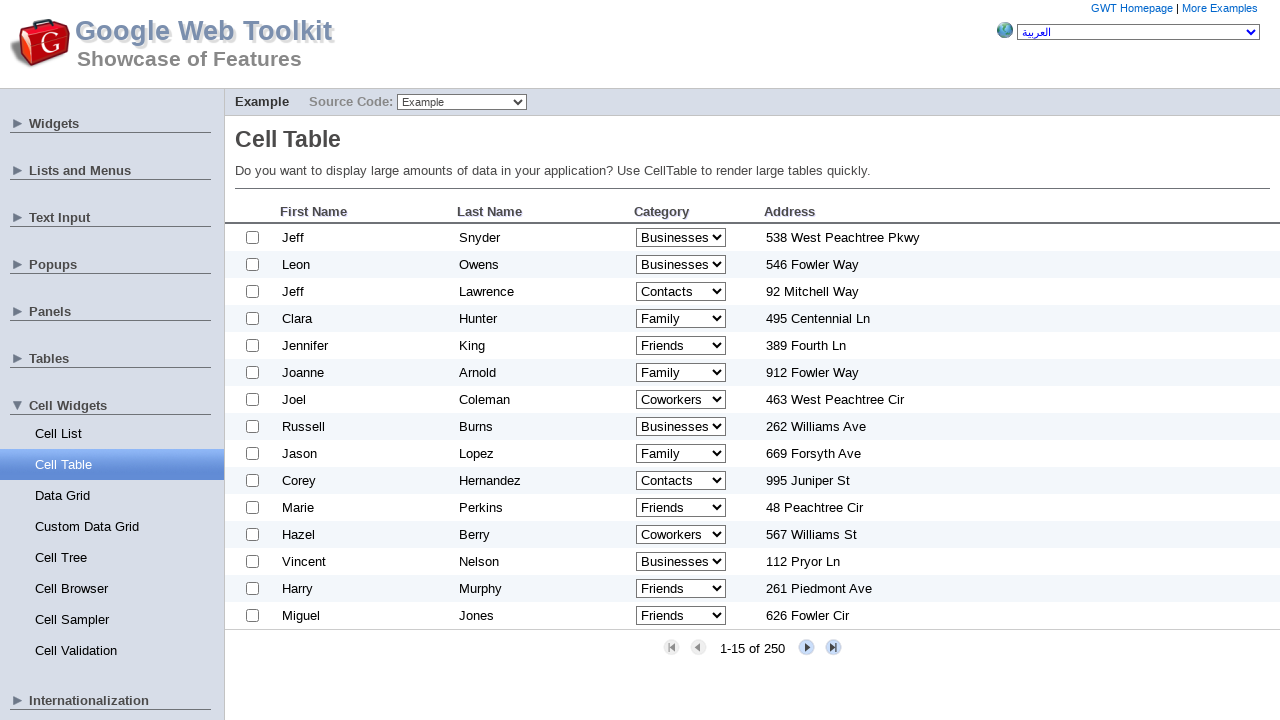

Selected dropdown option at index 4 on table[__gwtcellbasedwidgetimpldispatchingfocus] tr[__gwt_row='0'] select
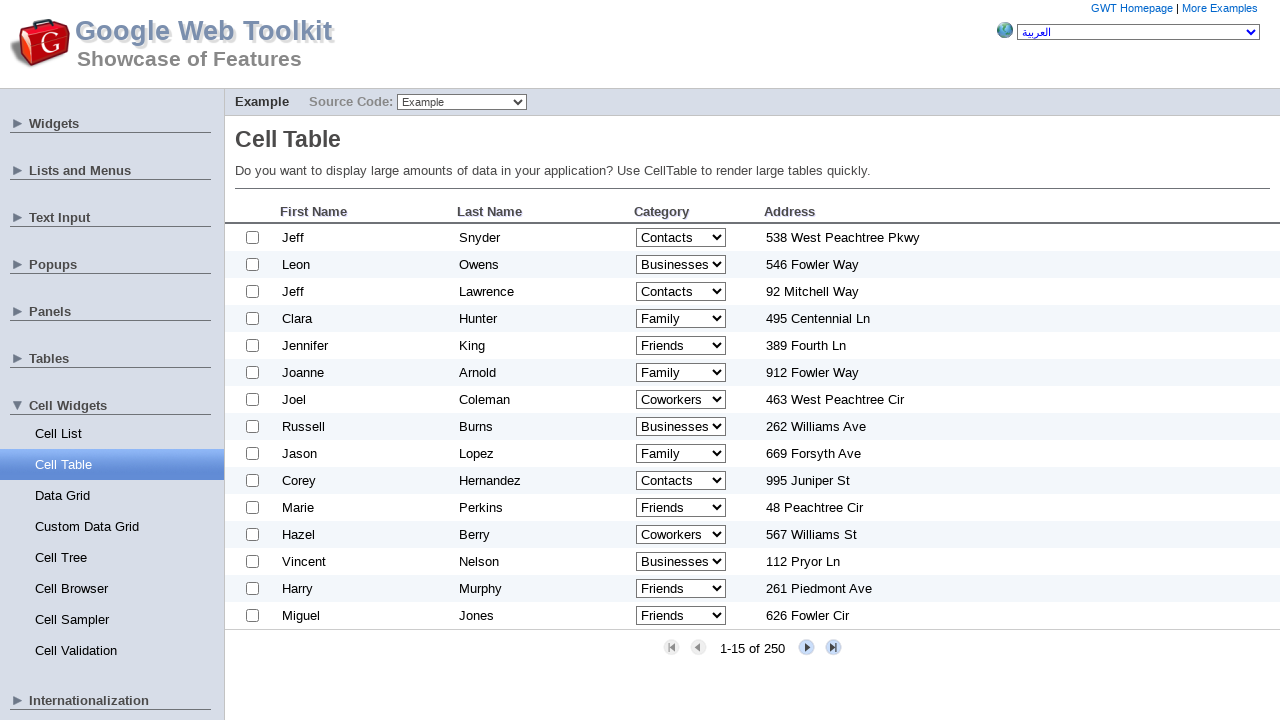

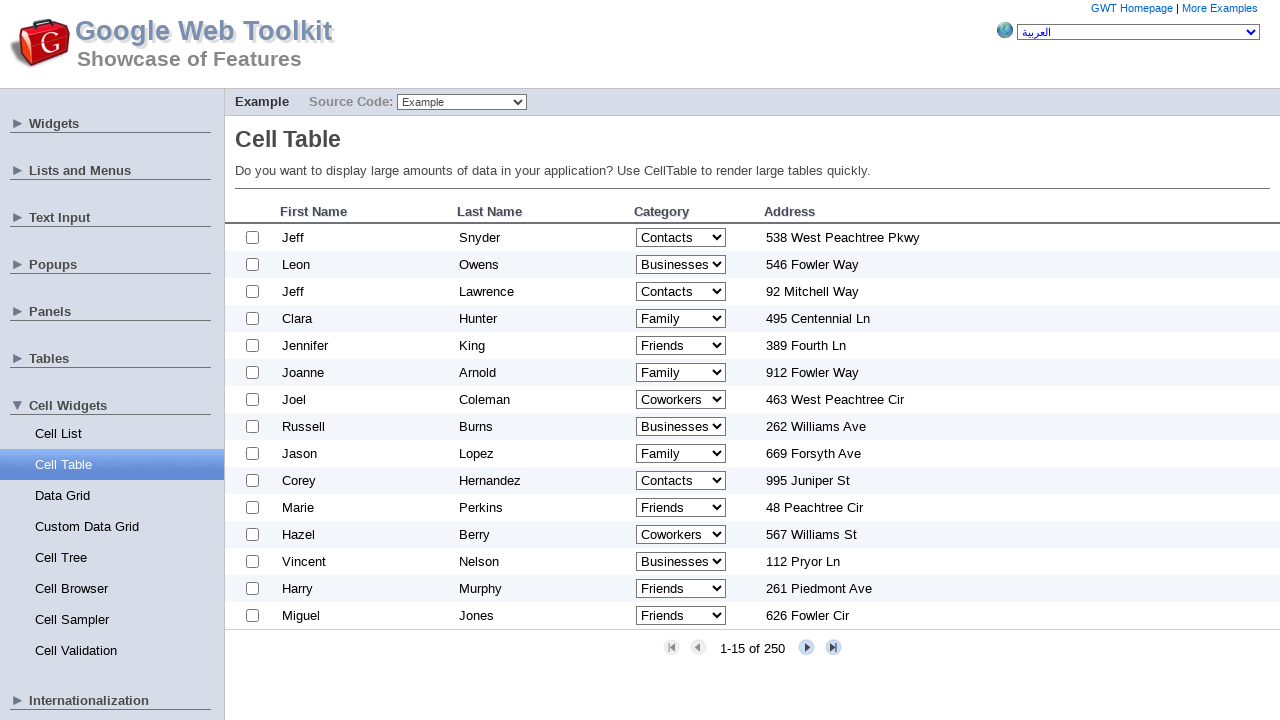